Tests tooltip functionality by hovering over an age textbox and verifying the tooltip message appears

Starting URL: https://automationfc.github.io/jquery-tooltip/

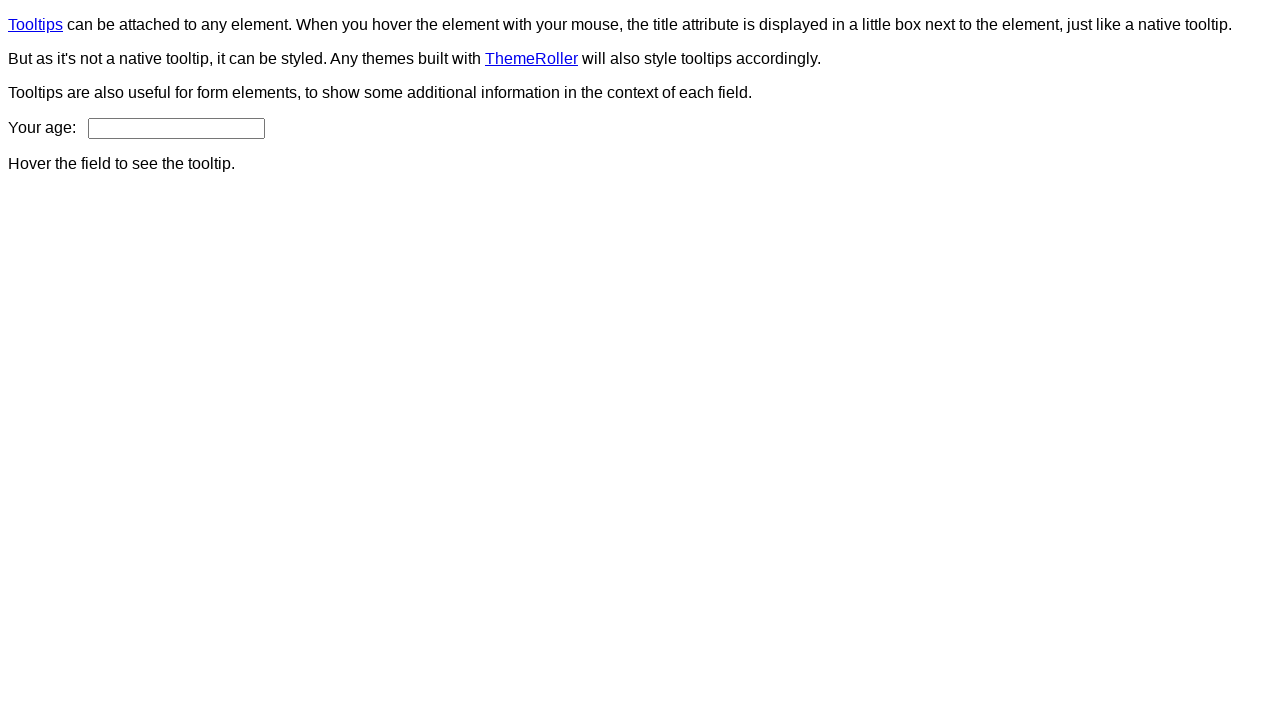

Hovered over age textbox to trigger tooltip at (176, 128) on input#age
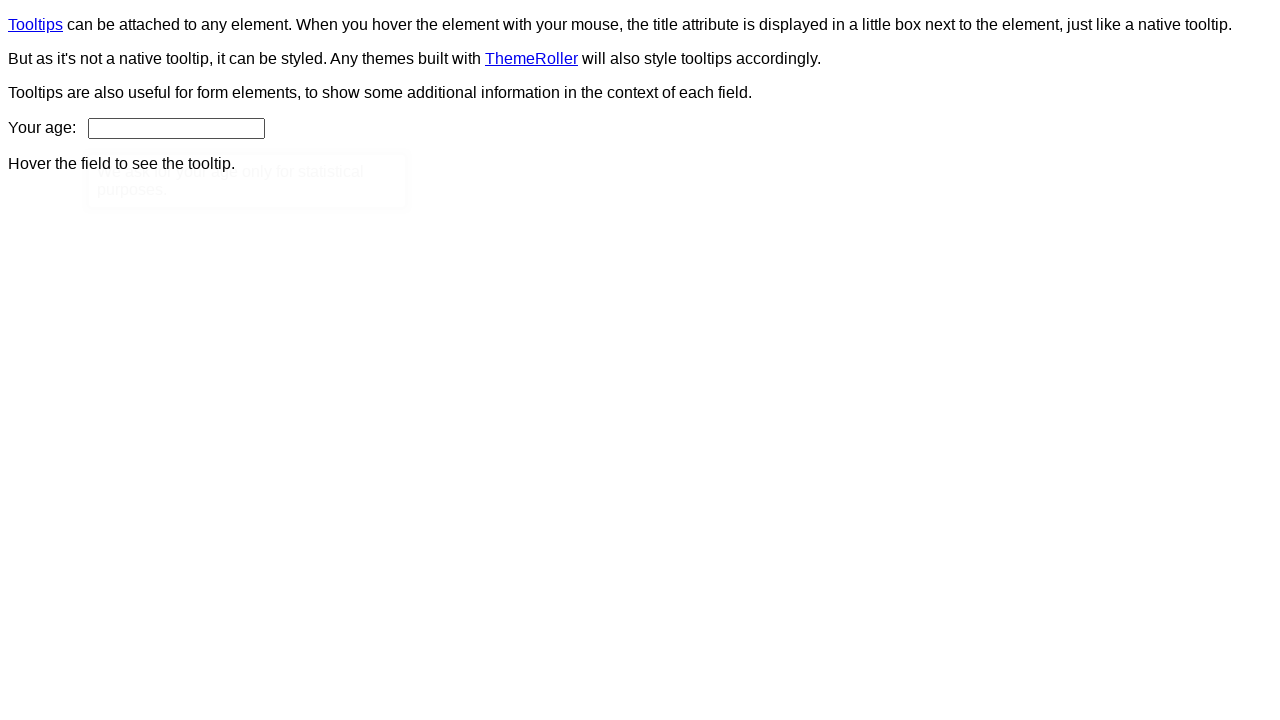

Tooltip appeared after hovering
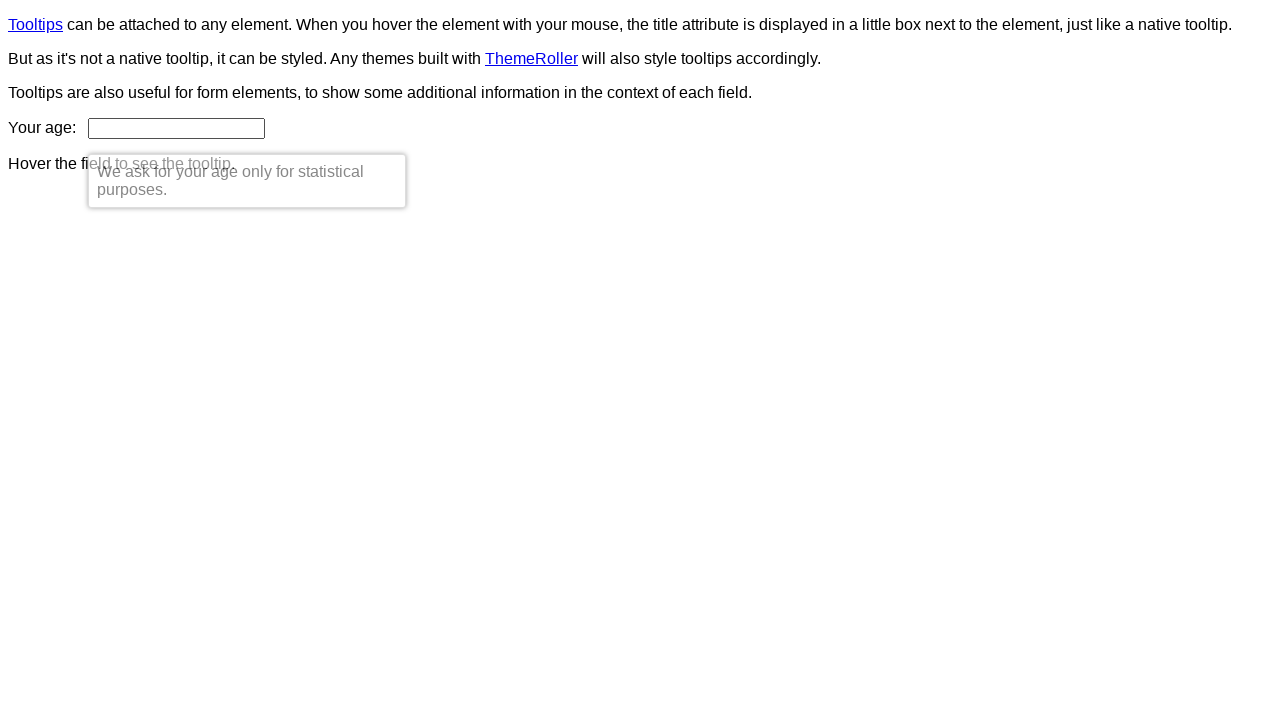

Verified tooltip message: 'We ask for your age only for statistical purposes.'
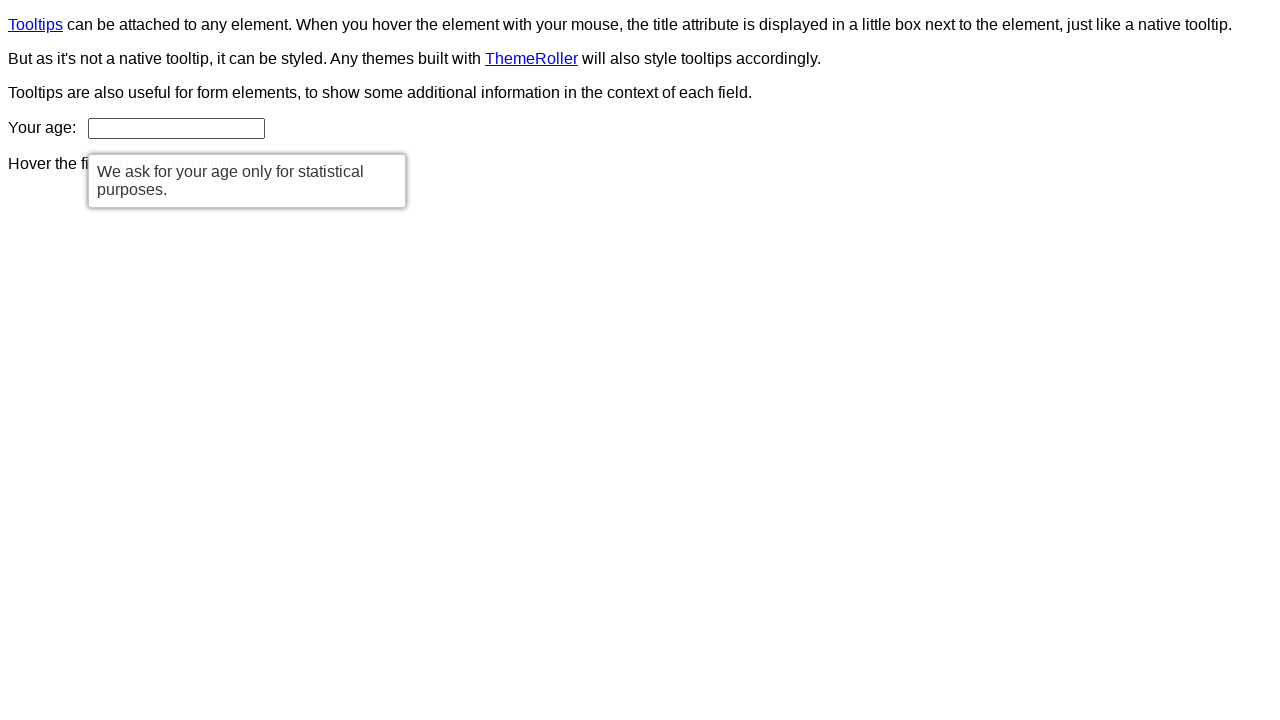

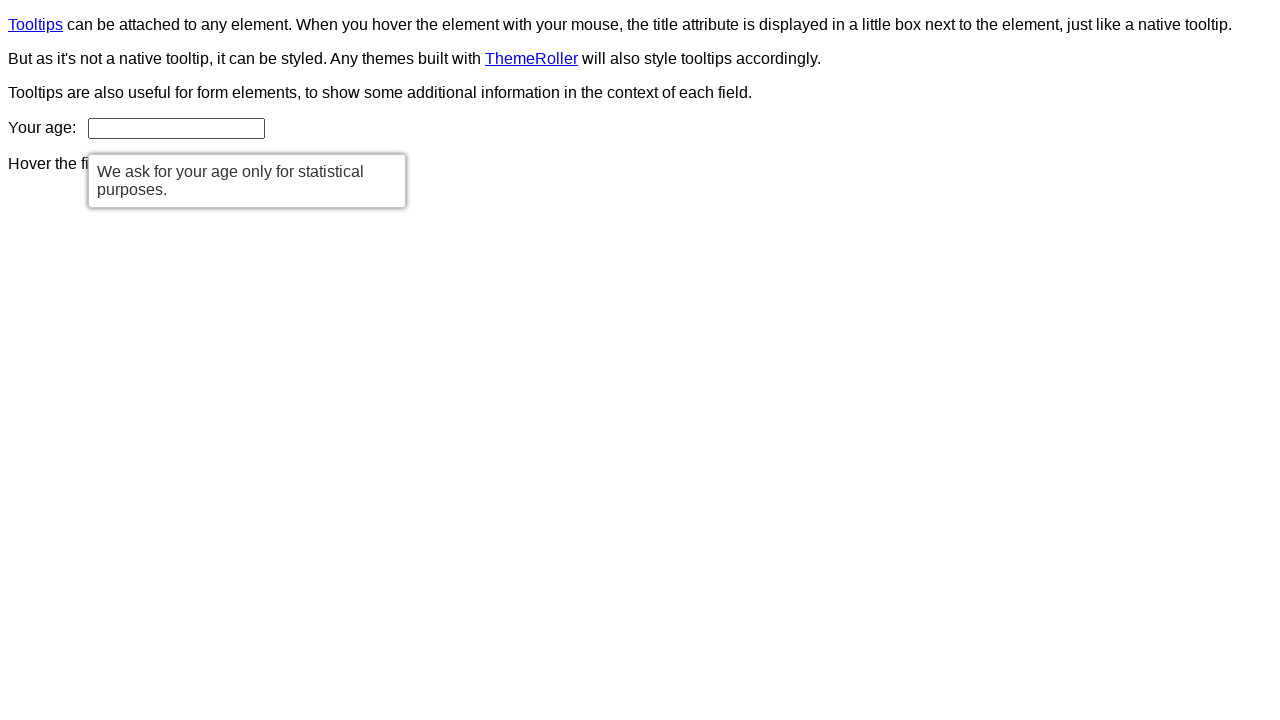